Navigates through Mars hemisphere pages by clicking on each of the 4 hemisphere links, viewing the detail page, and navigating back to the main page

Starting URL: https://data-class-mars-hemispheres.s3.amazonaws.com/Mars_Hemispheres/index.html

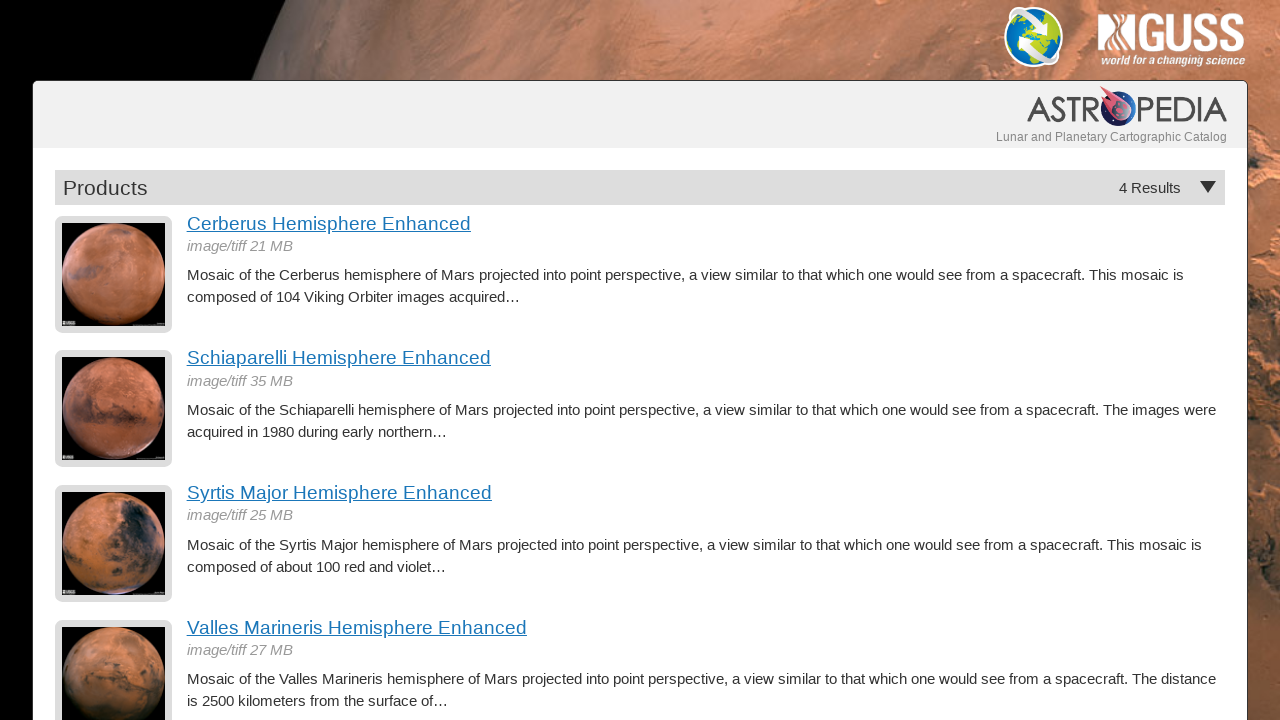

Waited for hemisphere links to load on main page
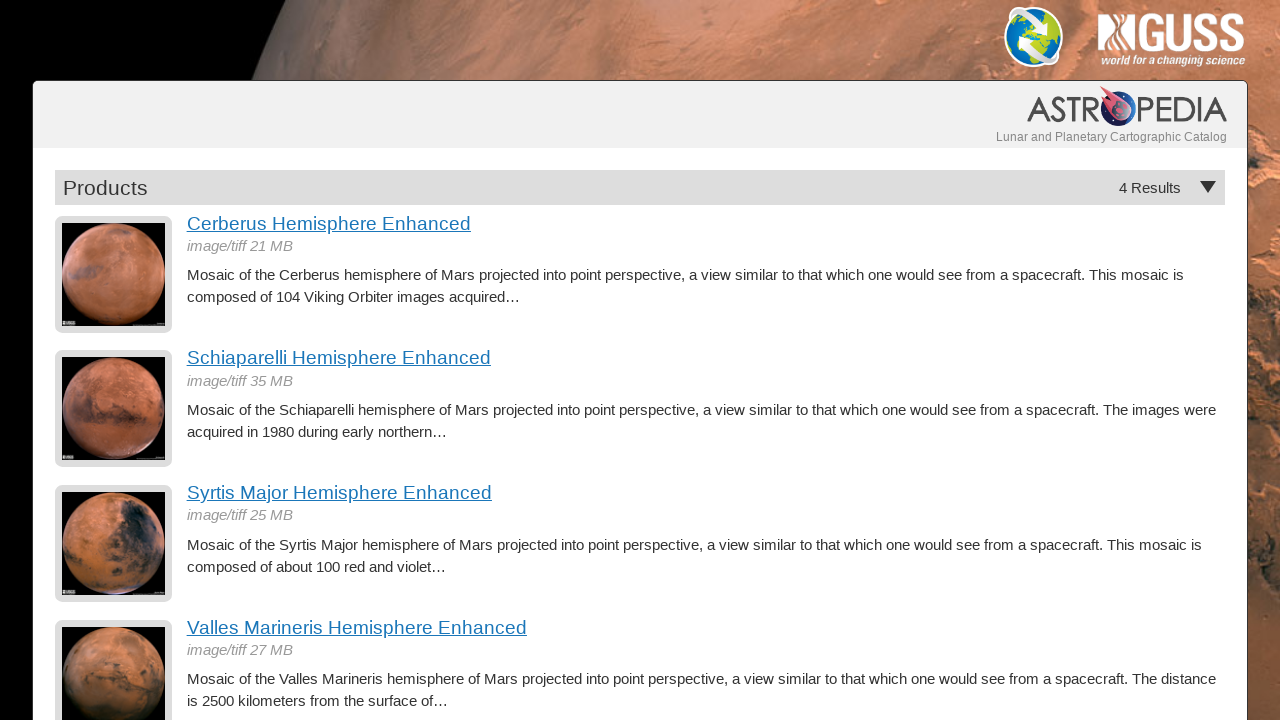

Clicked on hemisphere link 1 of 4 at (706, 224) on a.product-item h3 >> nth=0
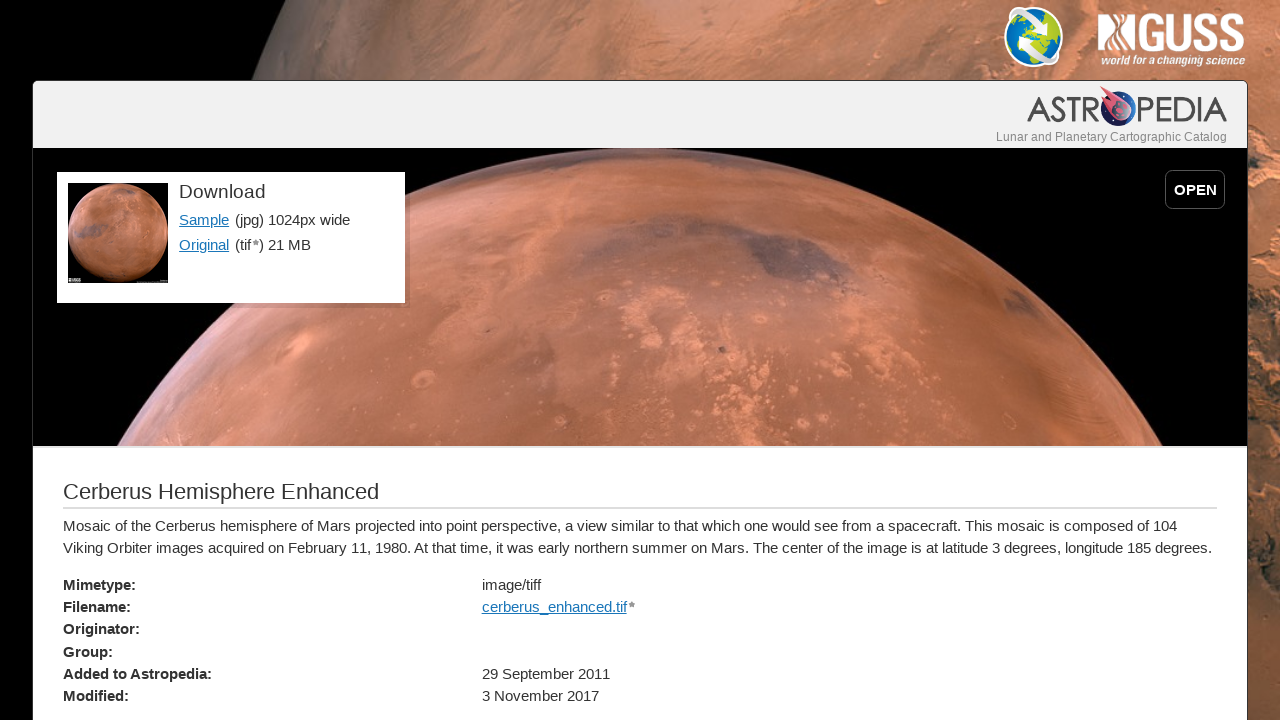

Hemisphere 1 detail page loaded with title
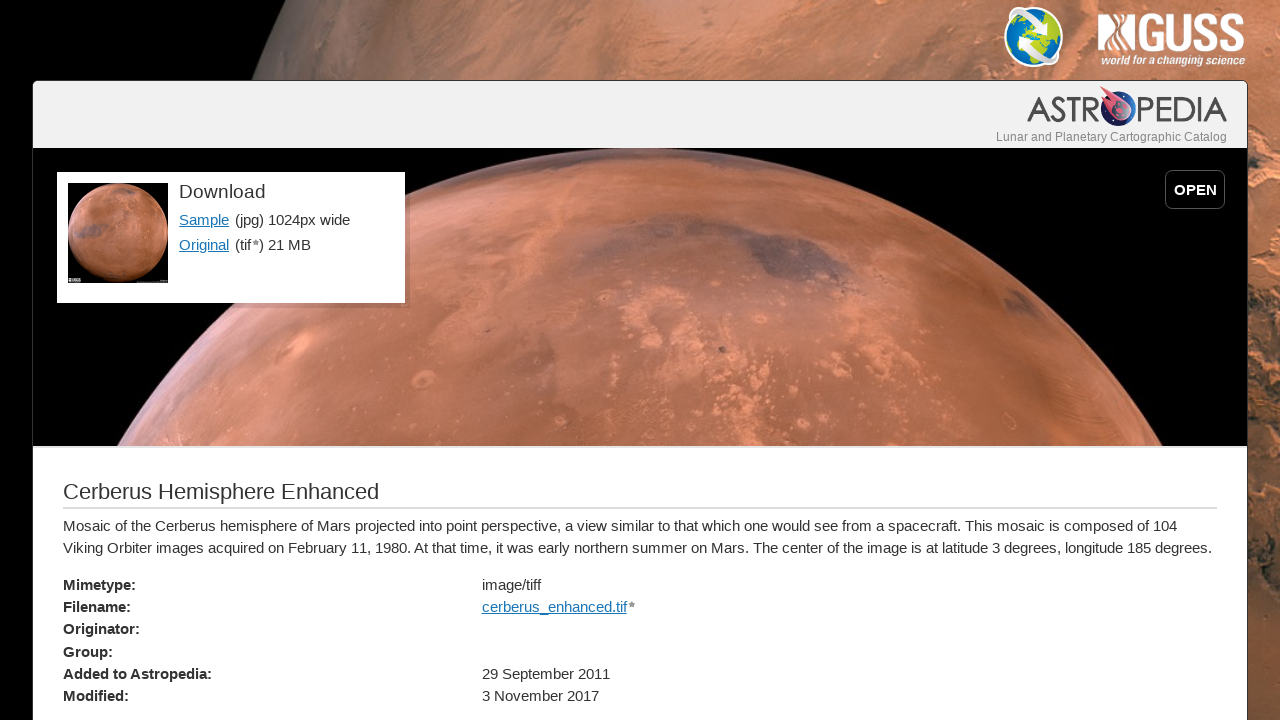

Sample image link verified on hemisphere 1 detail page
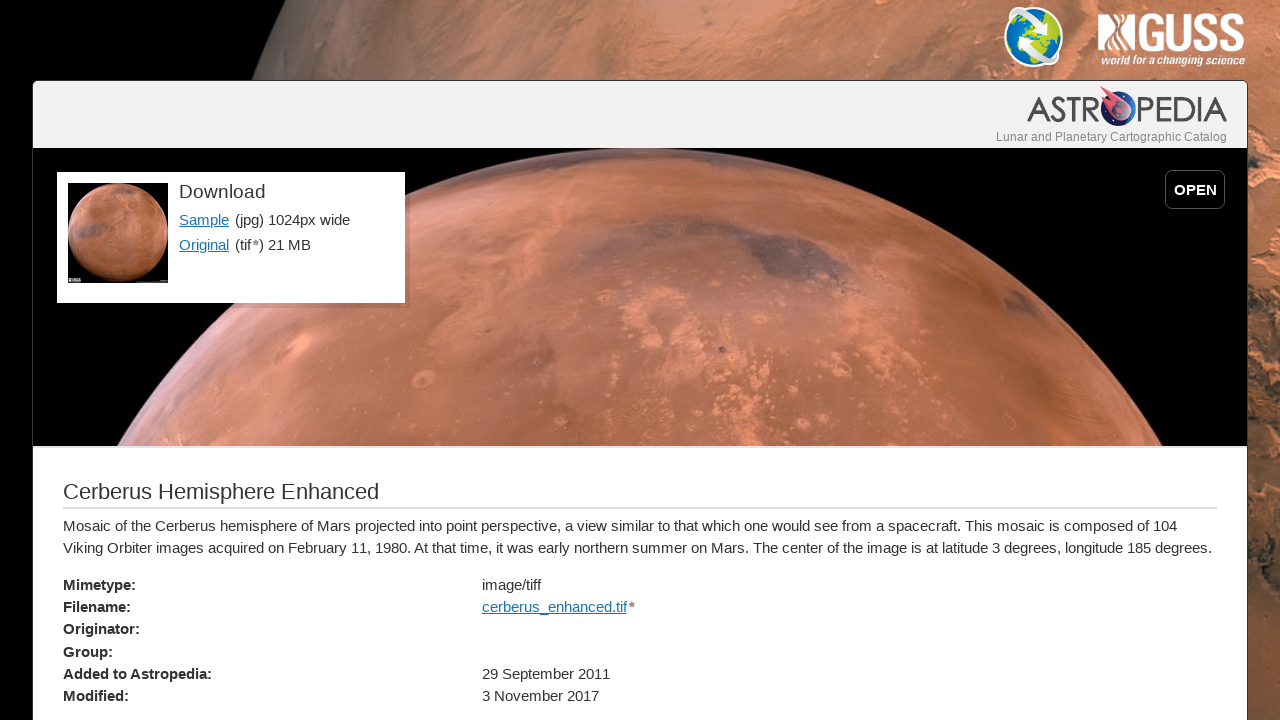

Navigated back to main hemisphere page
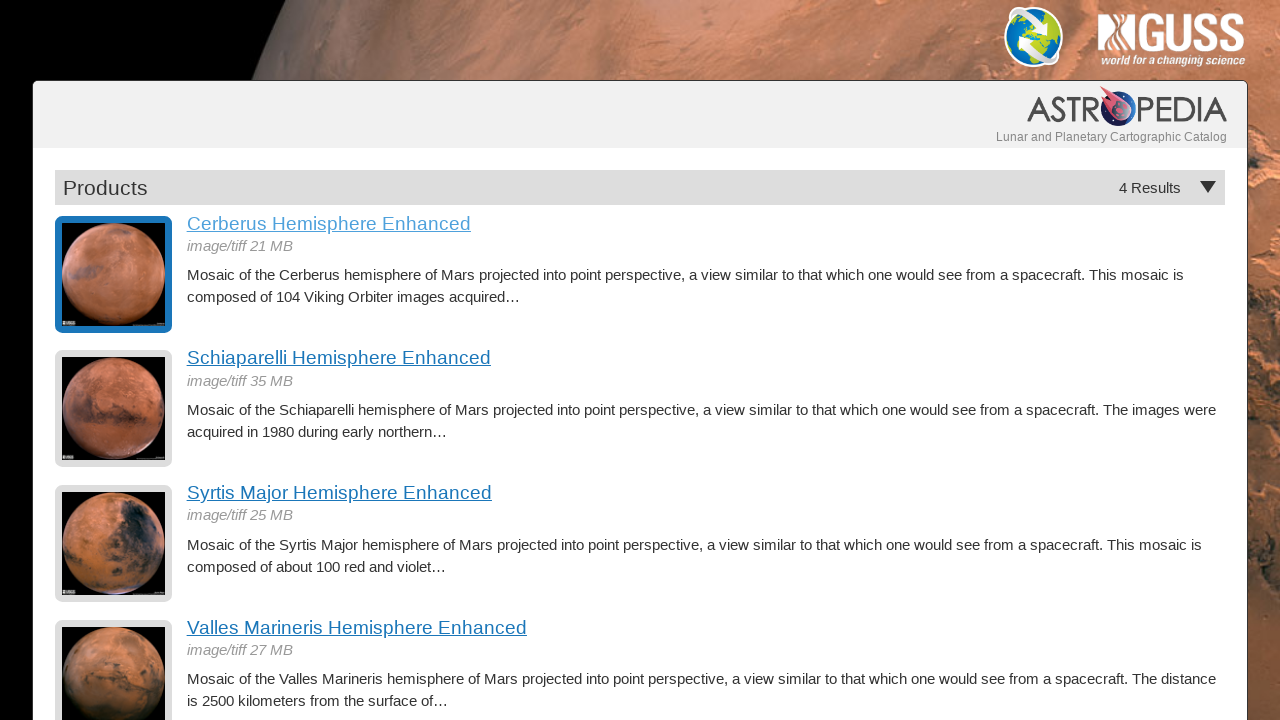

Main page reloaded and ready for next hemisphere
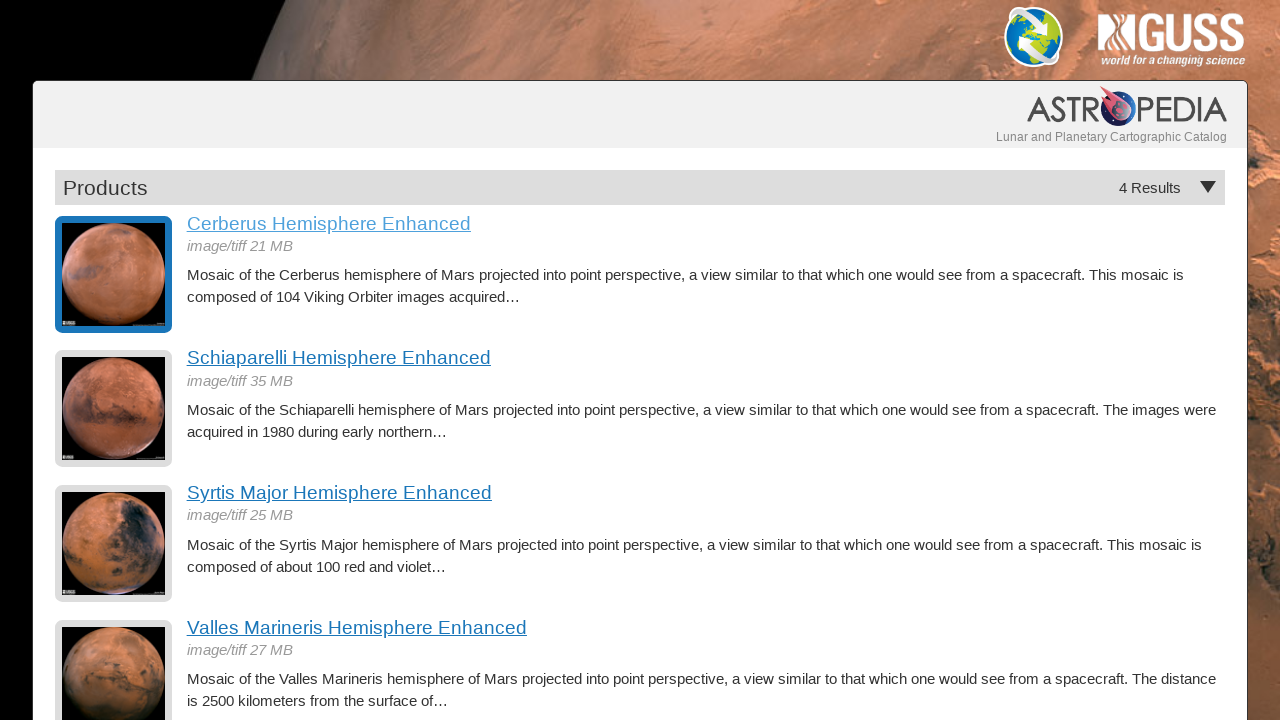

Clicked on hemisphere link 2 of 4 at (706, 358) on a.product-item h3 >> nth=1
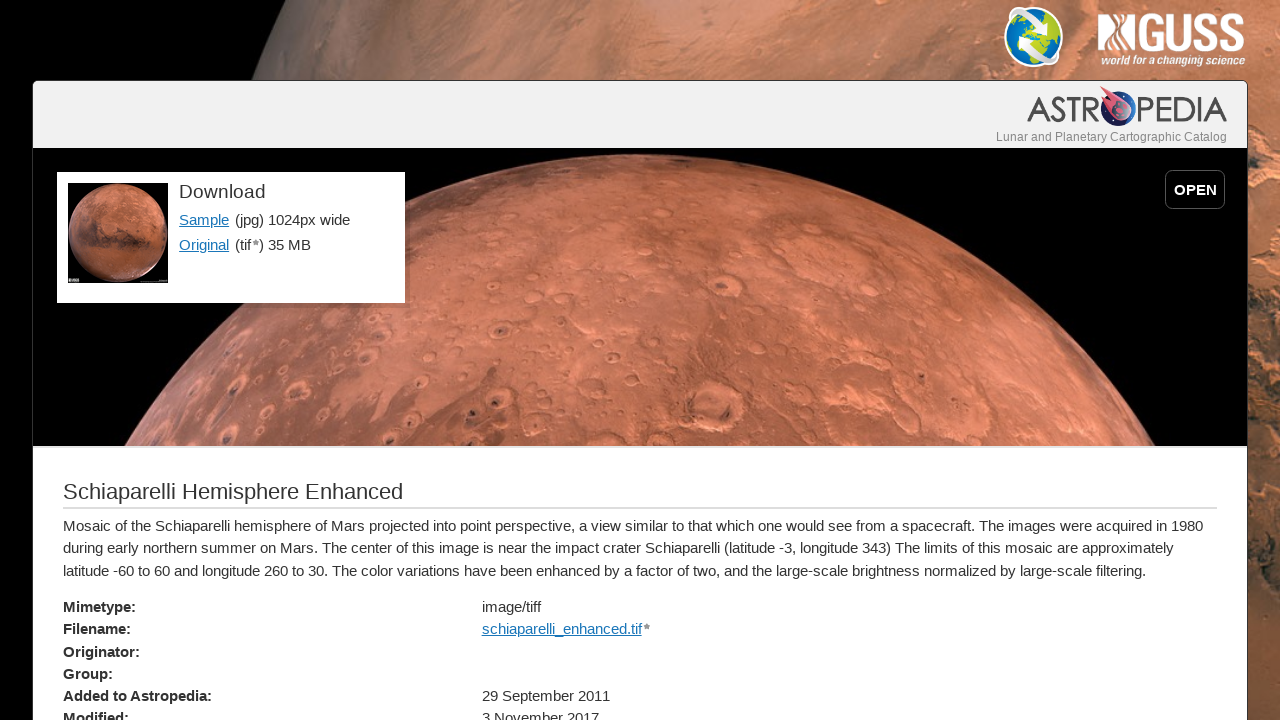

Hemisphere 2 detail page loaded with title
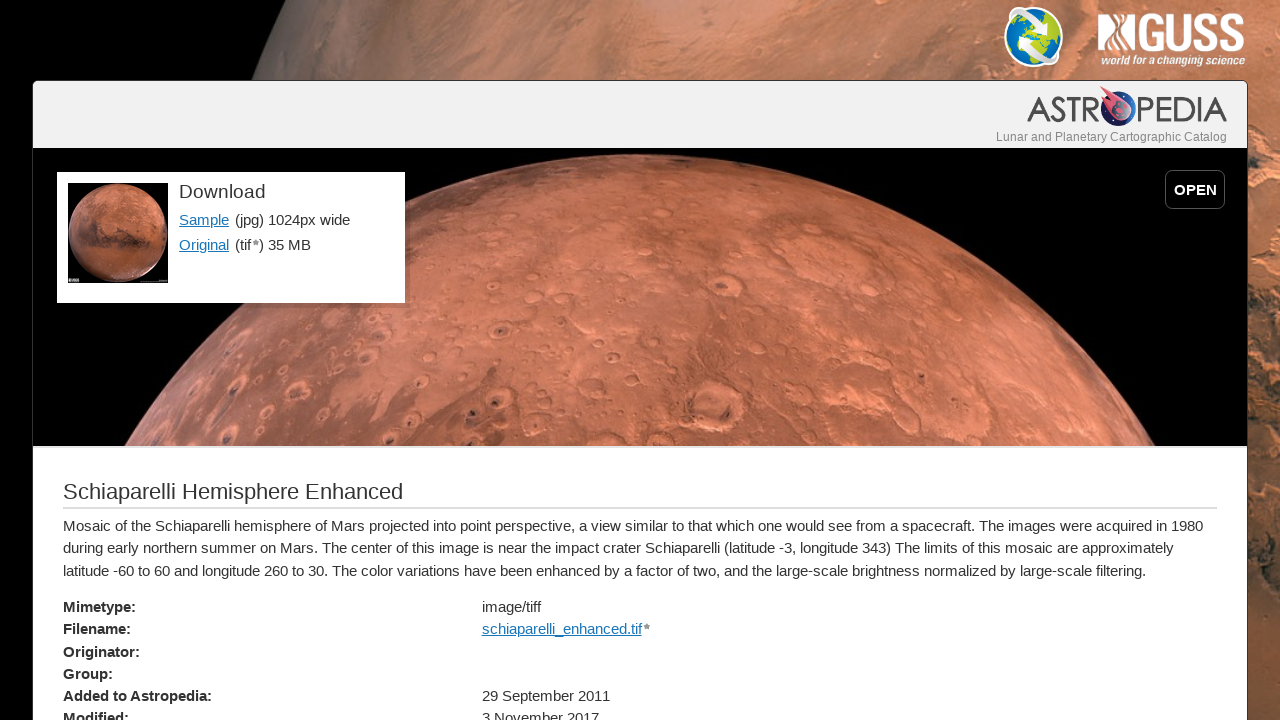

Sample image link verified on hemisphere 2 detail page
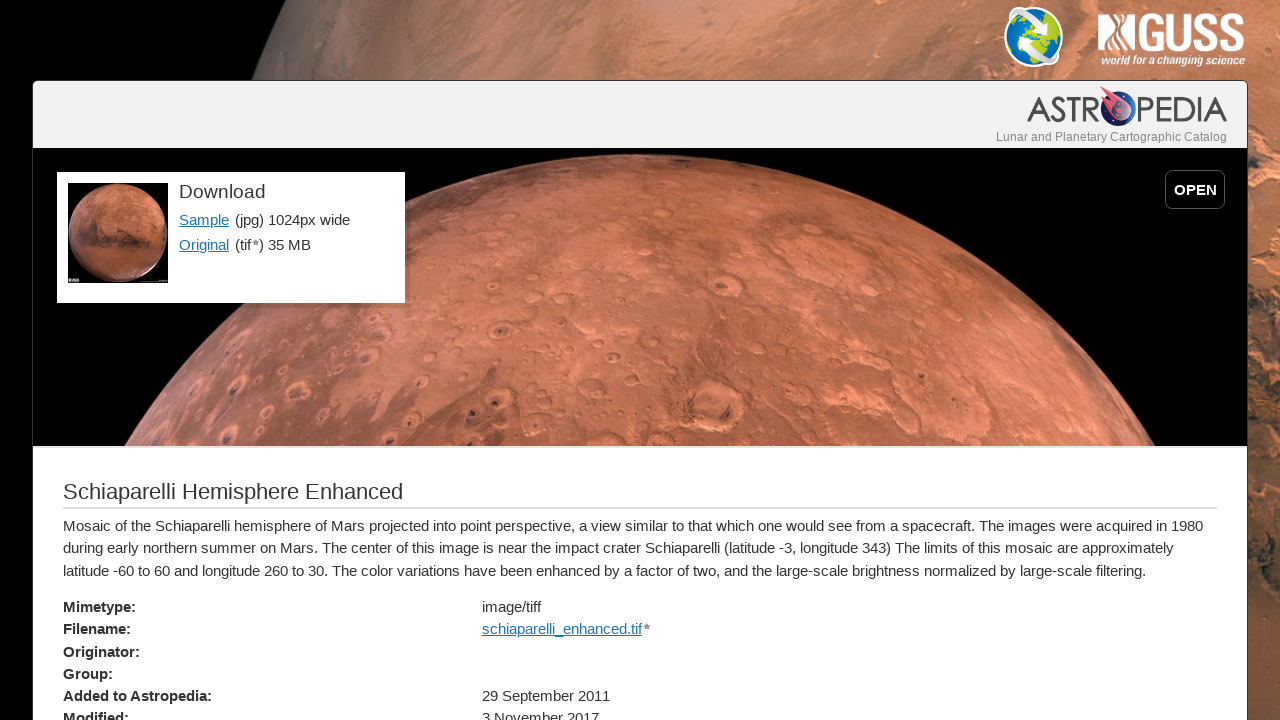

Navigated back to main hemisphere page
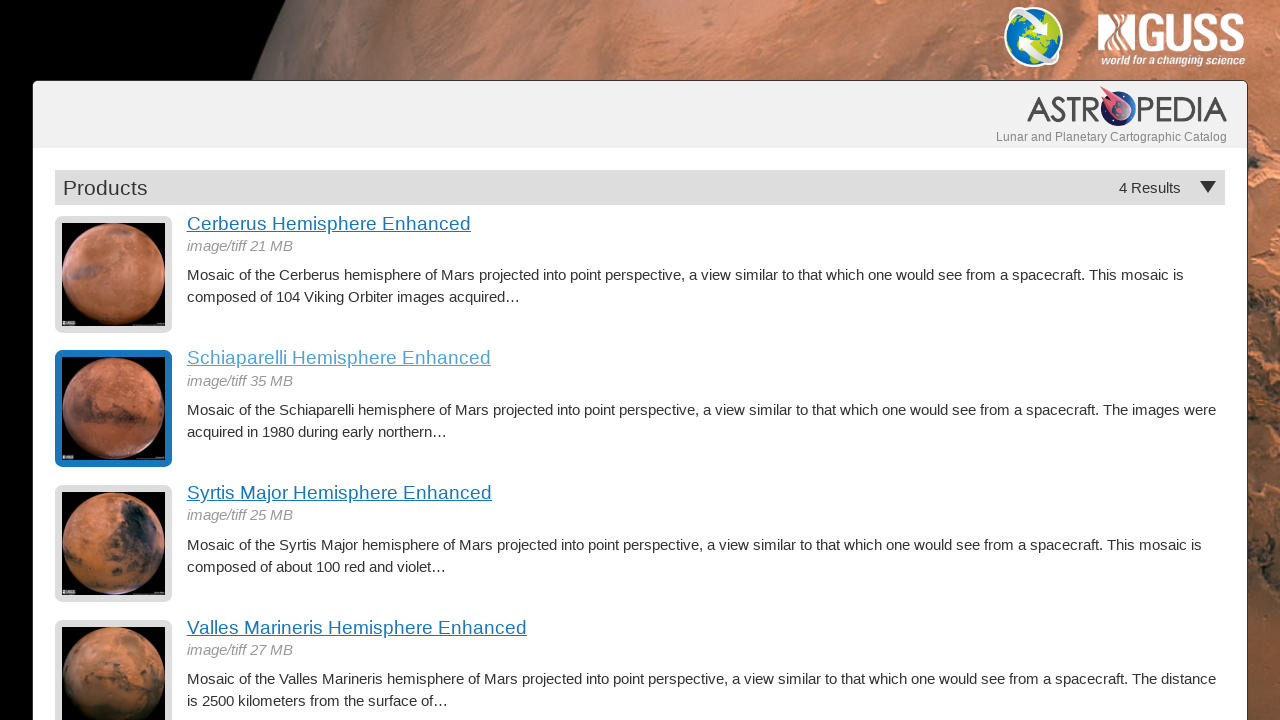

Main page reloaded and ready for next hemisphere
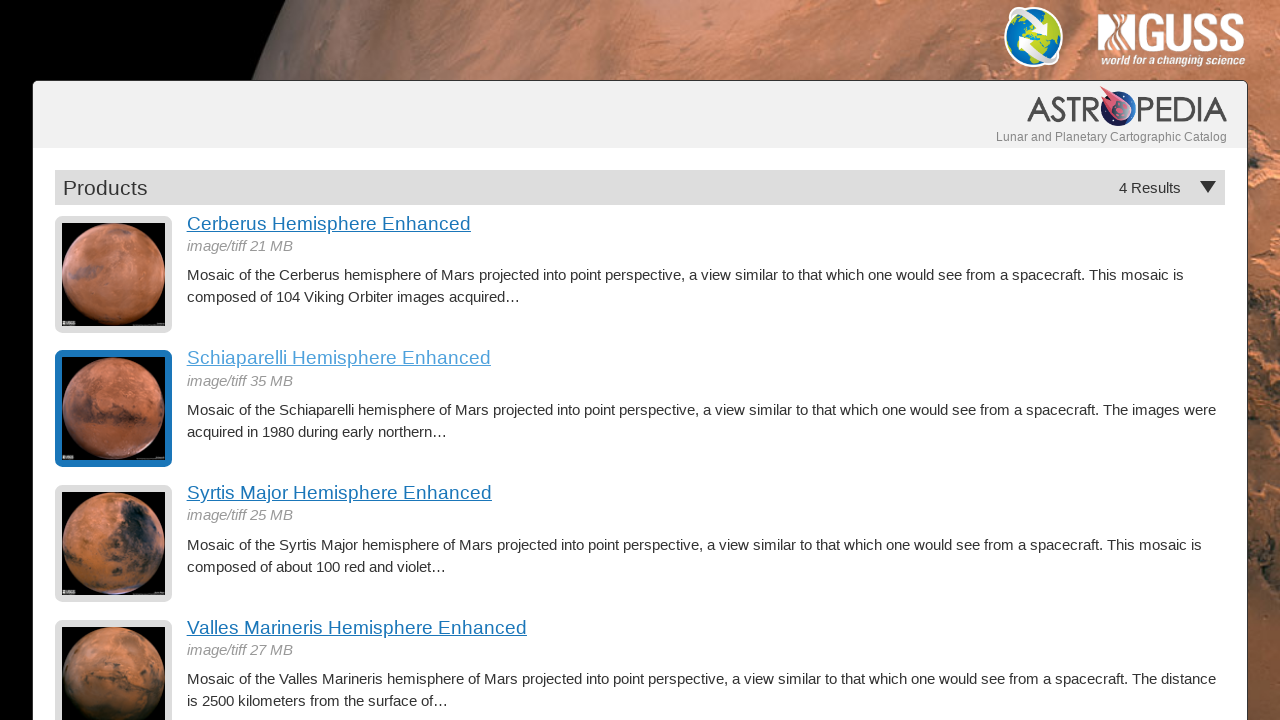

Clicked on hemisphere link 3 of 4 at (706, 493) on a.product-item h3 >> nth=2
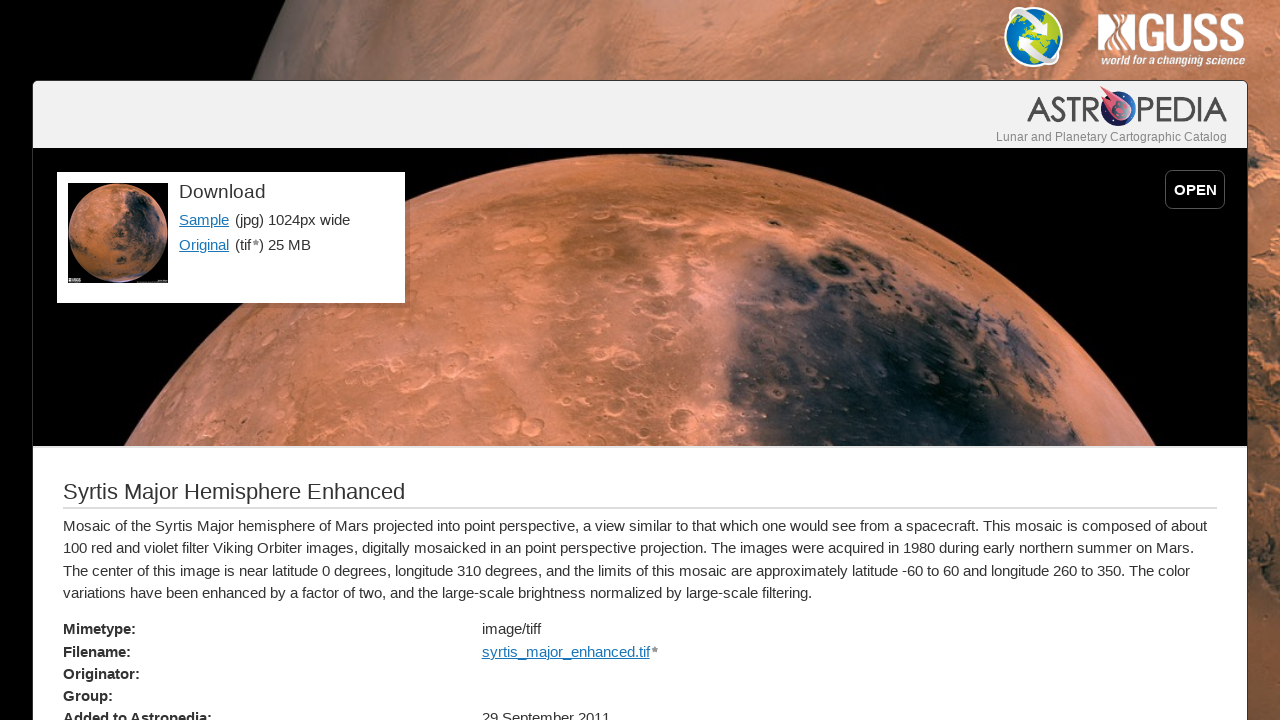

Hemisphere 3 detail page loaded with title
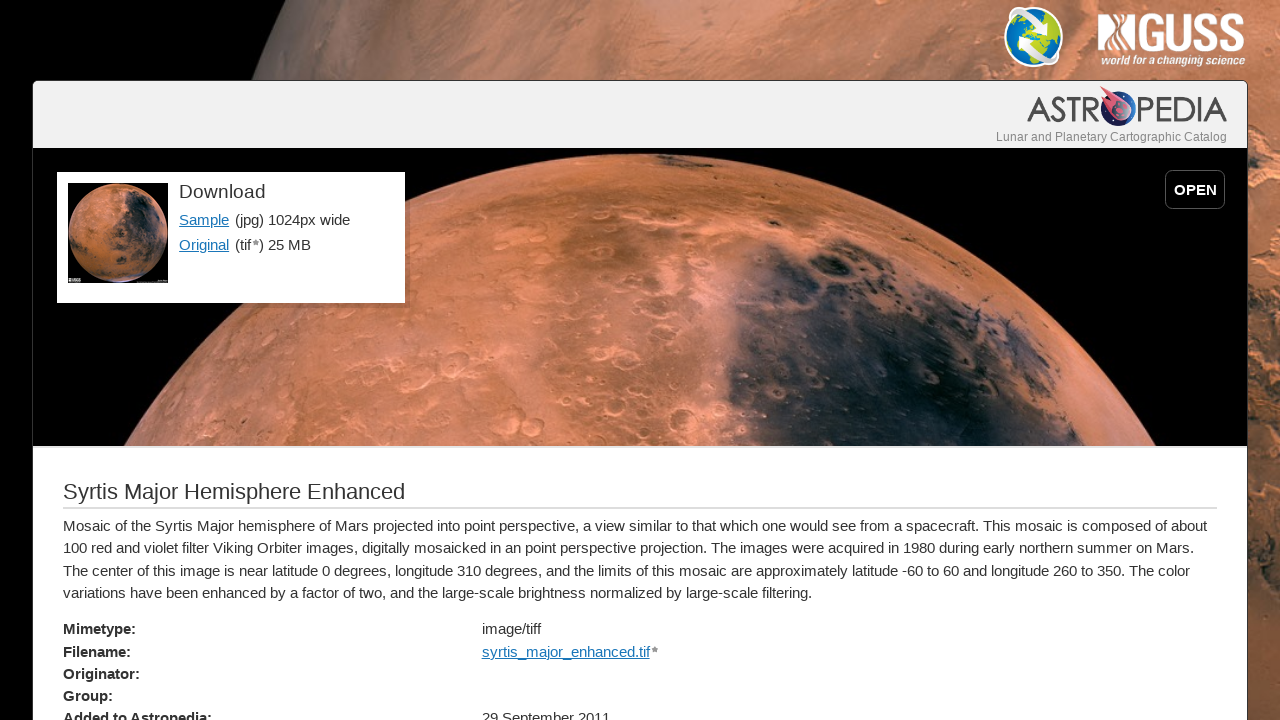

Sample image link verified on hemisphere 3 detail page
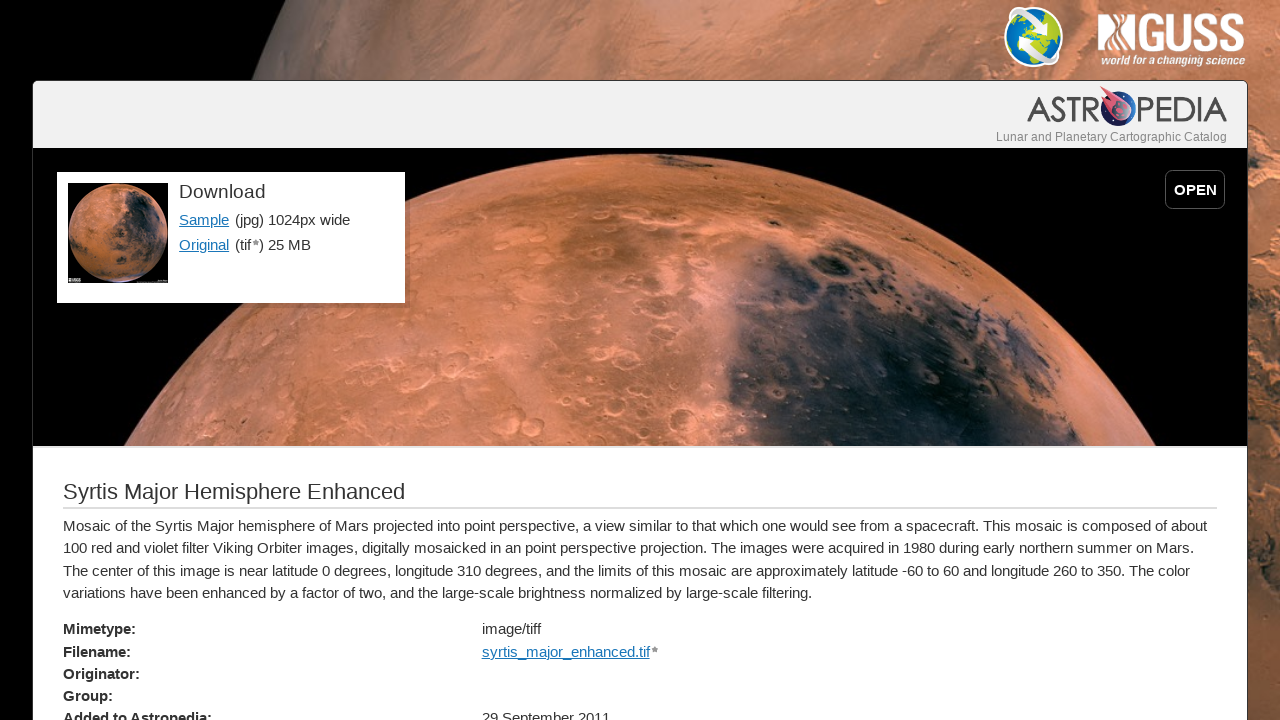

Navigated back to main hemisphere page
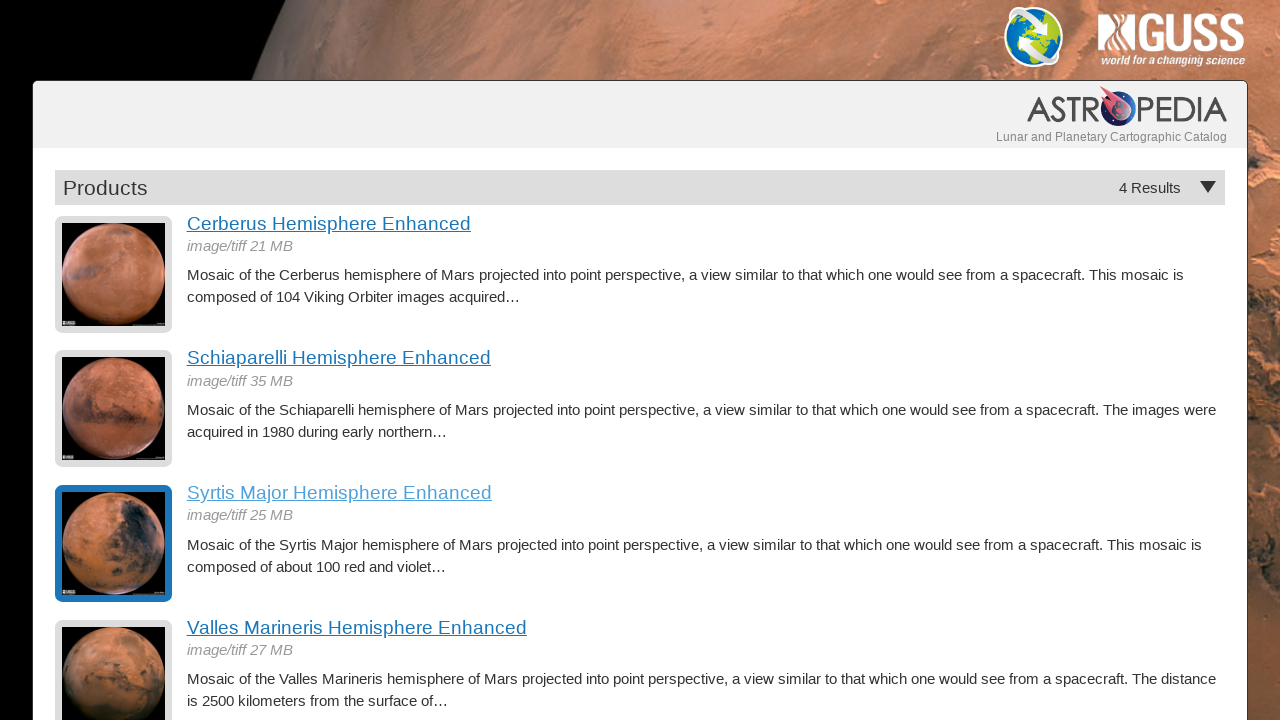

Main page reloaded and ready for next hemisphere
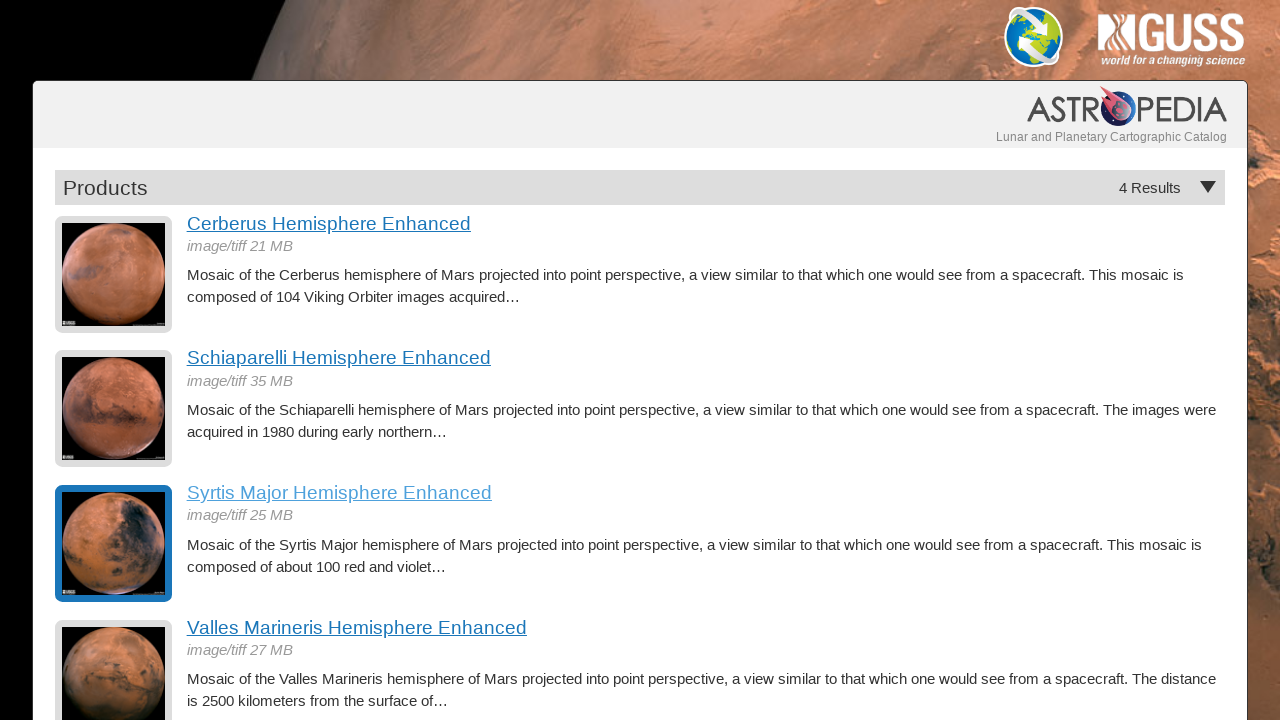

Clicked on hemisphere link 4 of 4 at (706, 628) on a.product-item h3 >> nth=3
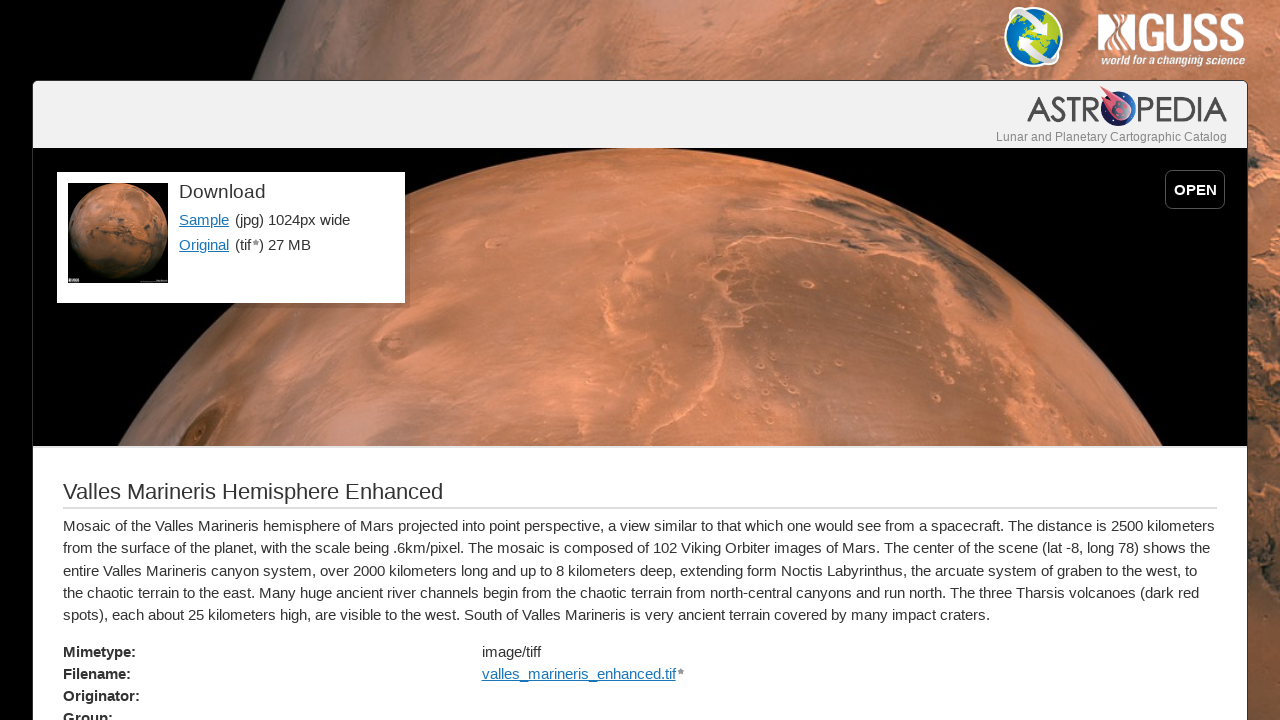

Hemisphere 4 detail page loaded with title
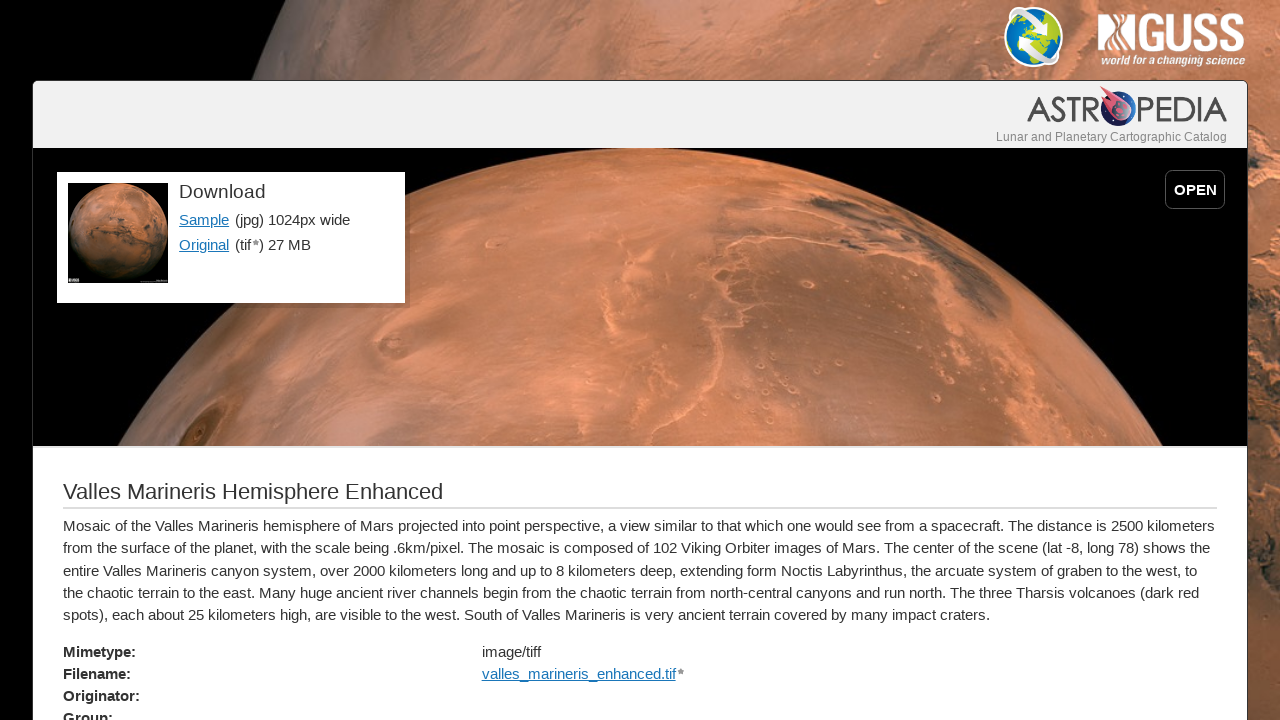

Sample image link verified on hemisphere 4 detail page
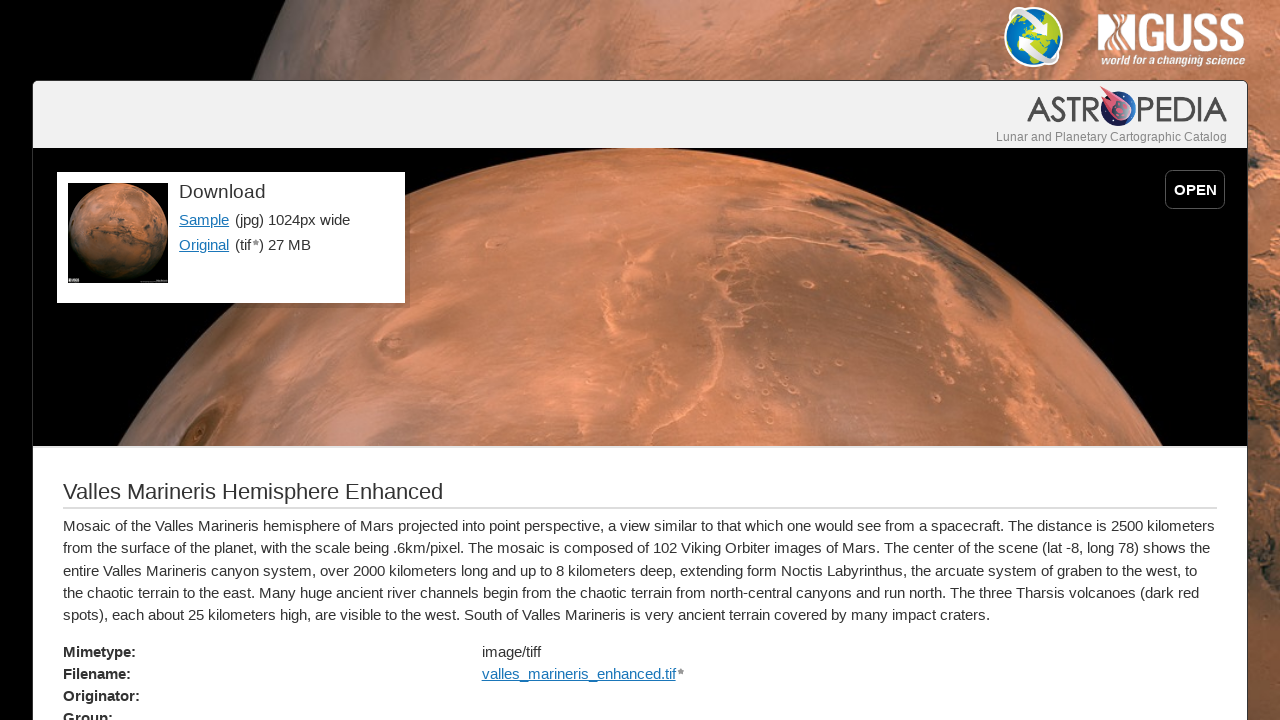

Navigated back to main hemisphere page
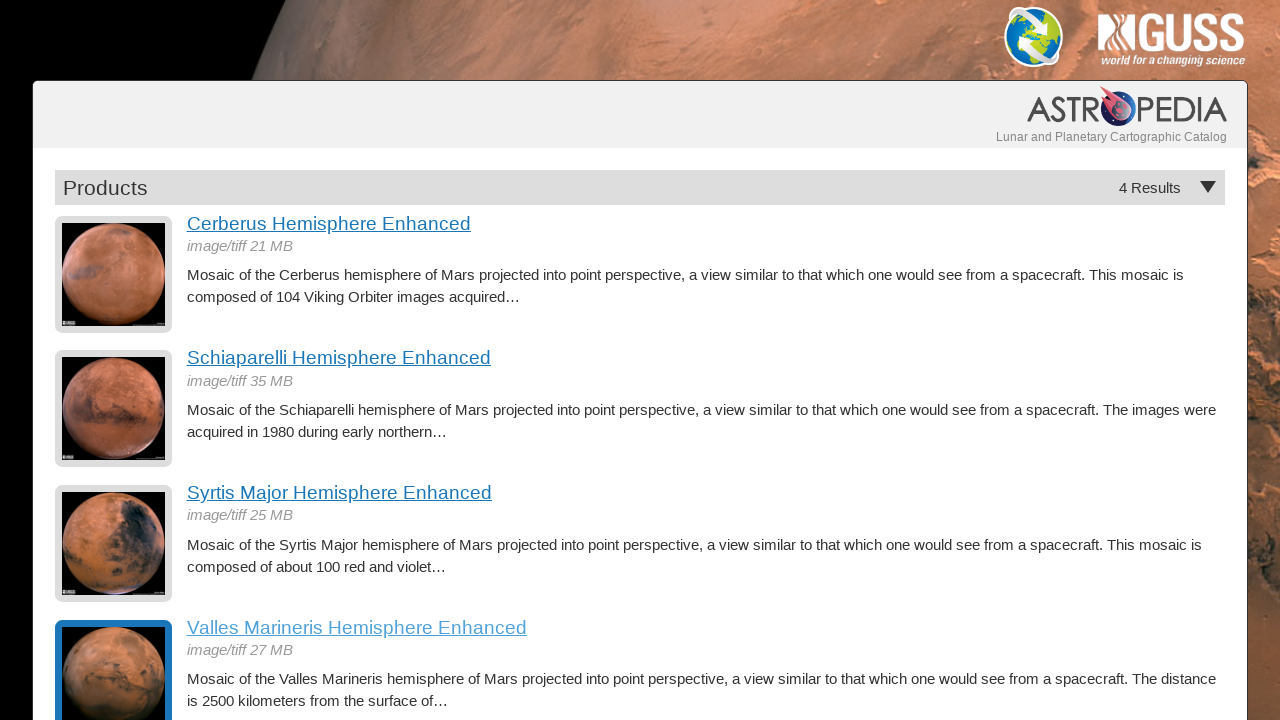

Main page reloaded and ready for next hemisphere
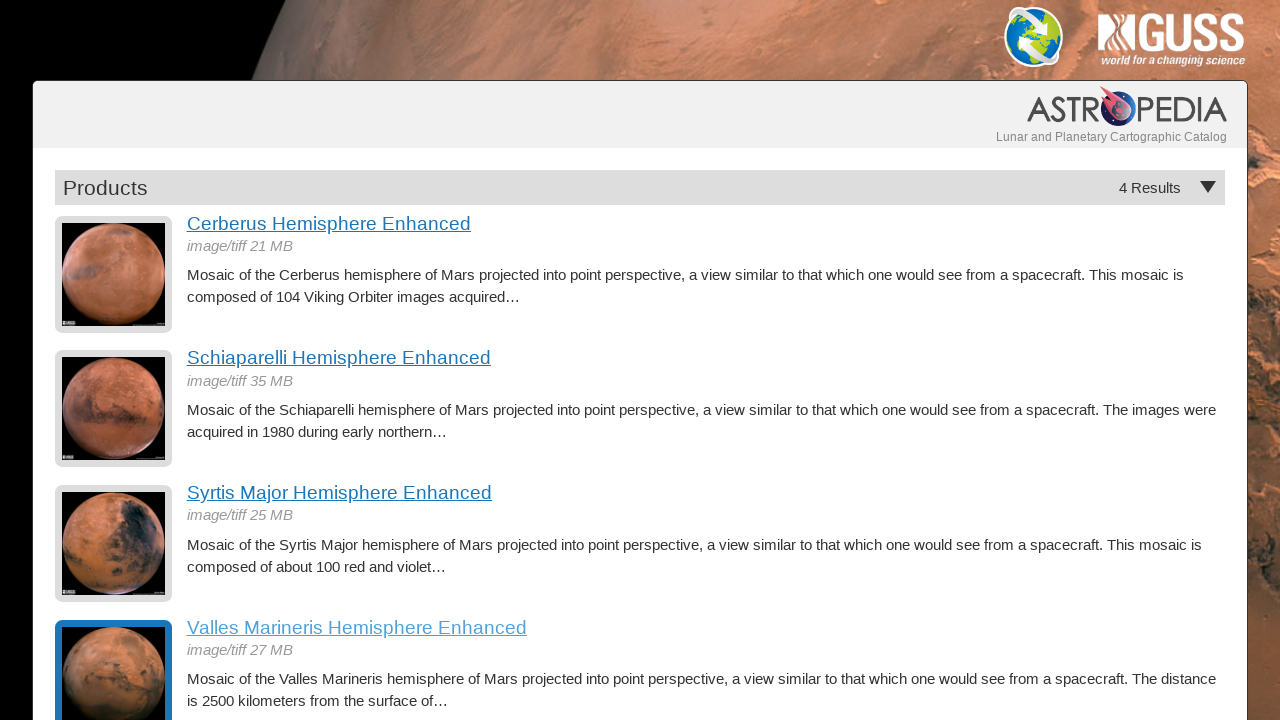

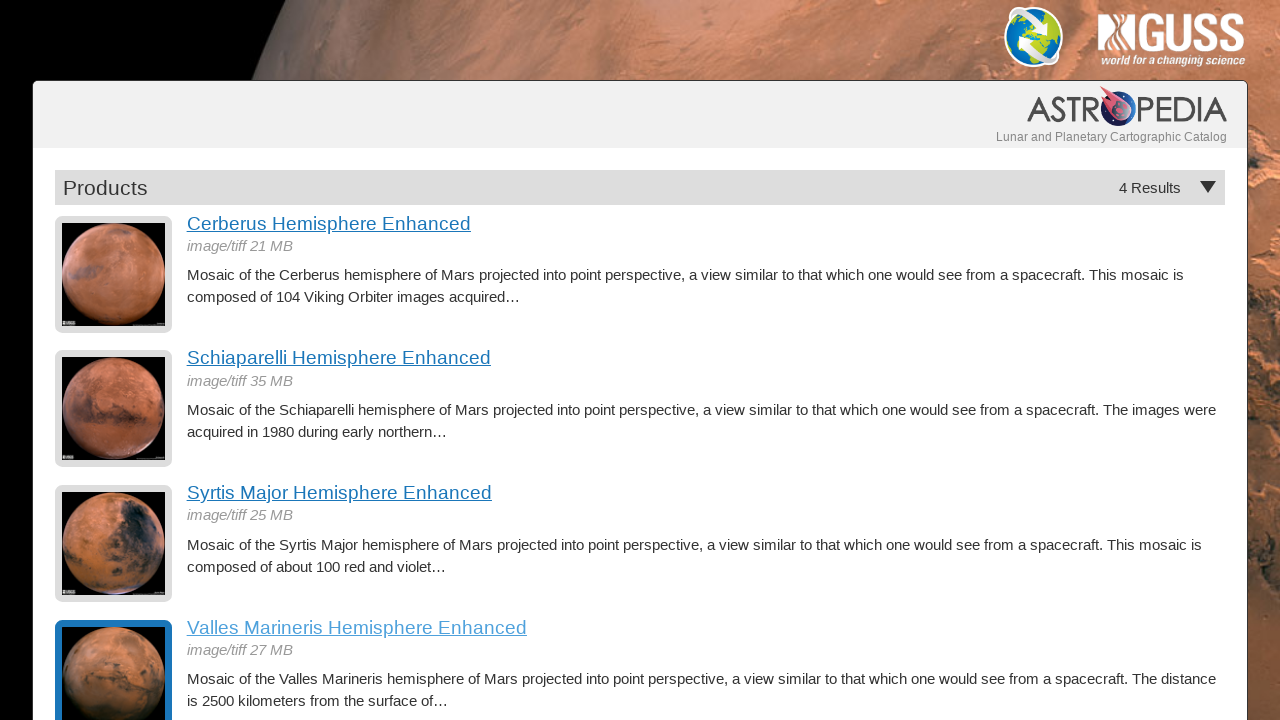